Tests form automation by filling text input, password, textarea fields, selecting a radio button, clicking a checkbox, selecting from dropdown, and submitting the form.

Starting URL: https://www.selenium.dev/selenium/web/web-form.html

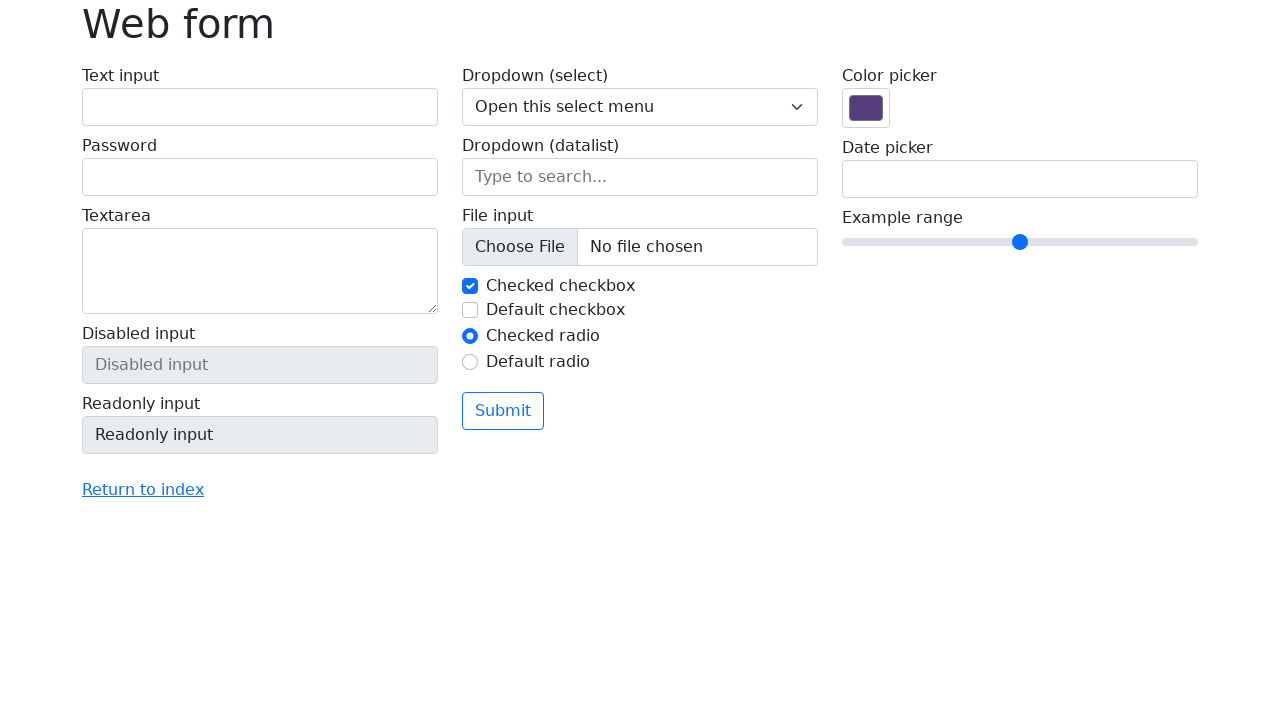

Filled text input field with 'Memo QA' on input[name='my-text']
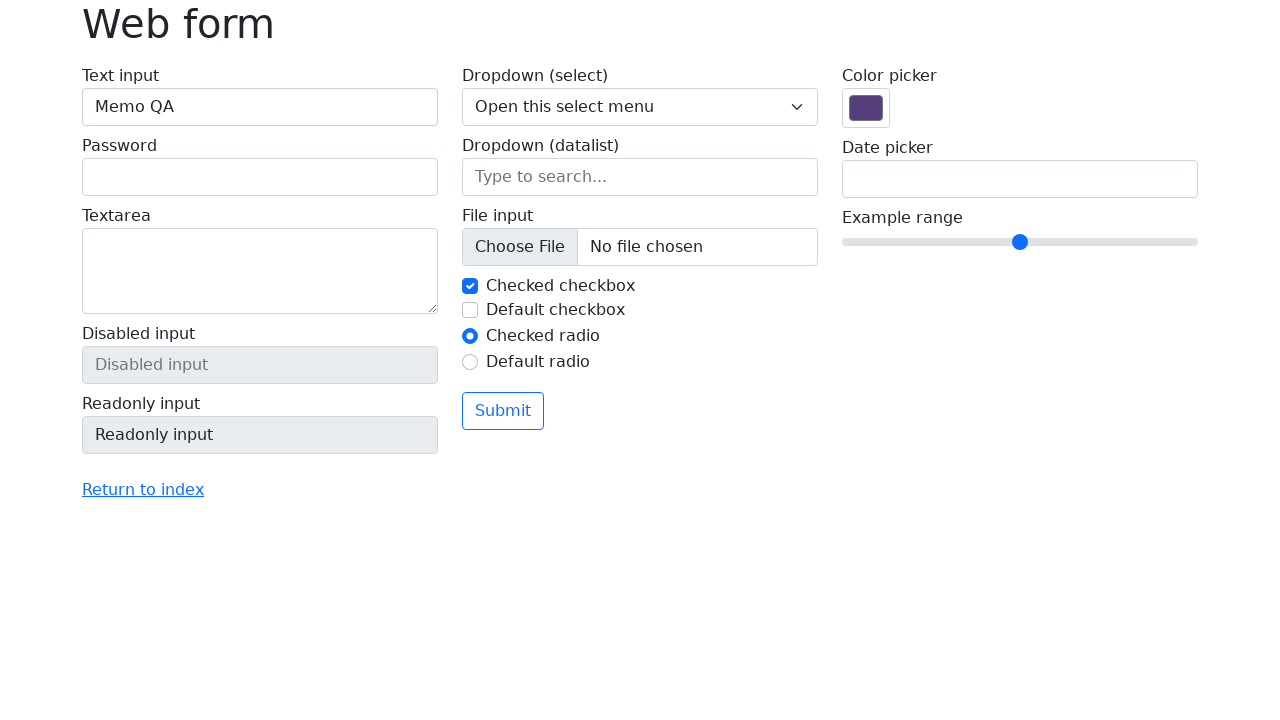

Filled password field with 'Secreto123' on input[name='my-password']
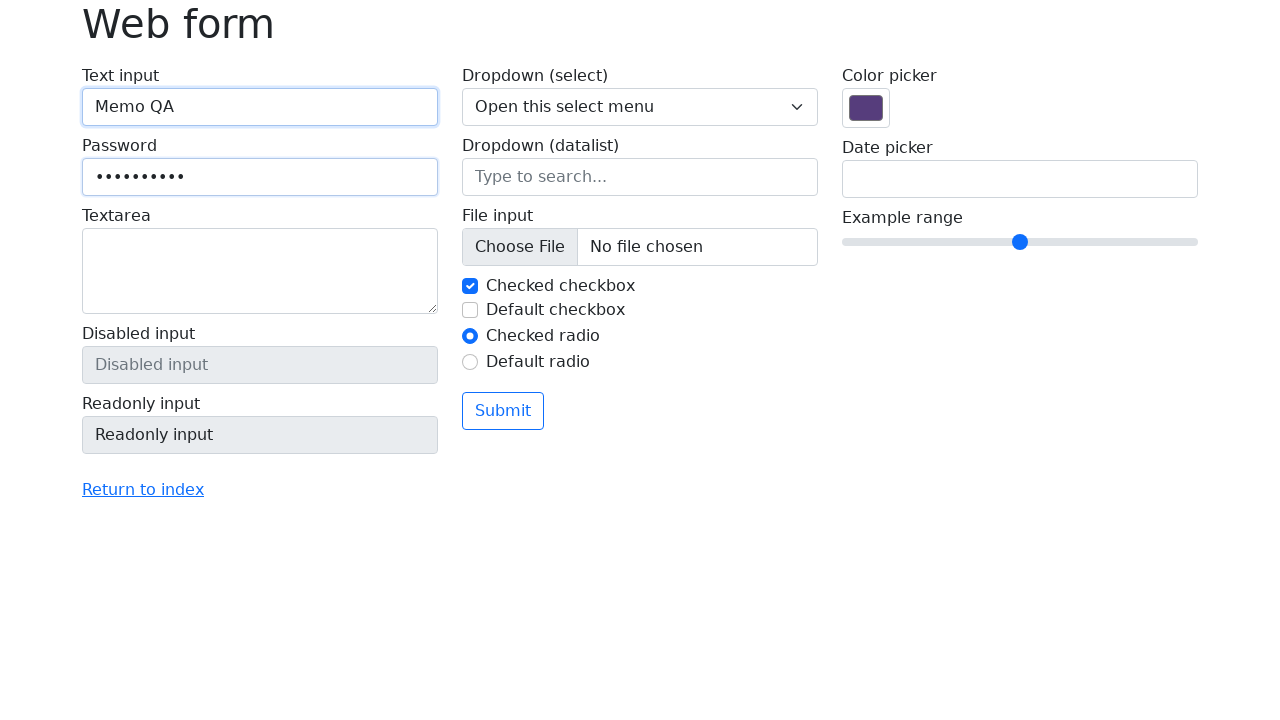

Filled textarea field with form comments on textarea[name='my-textarea']
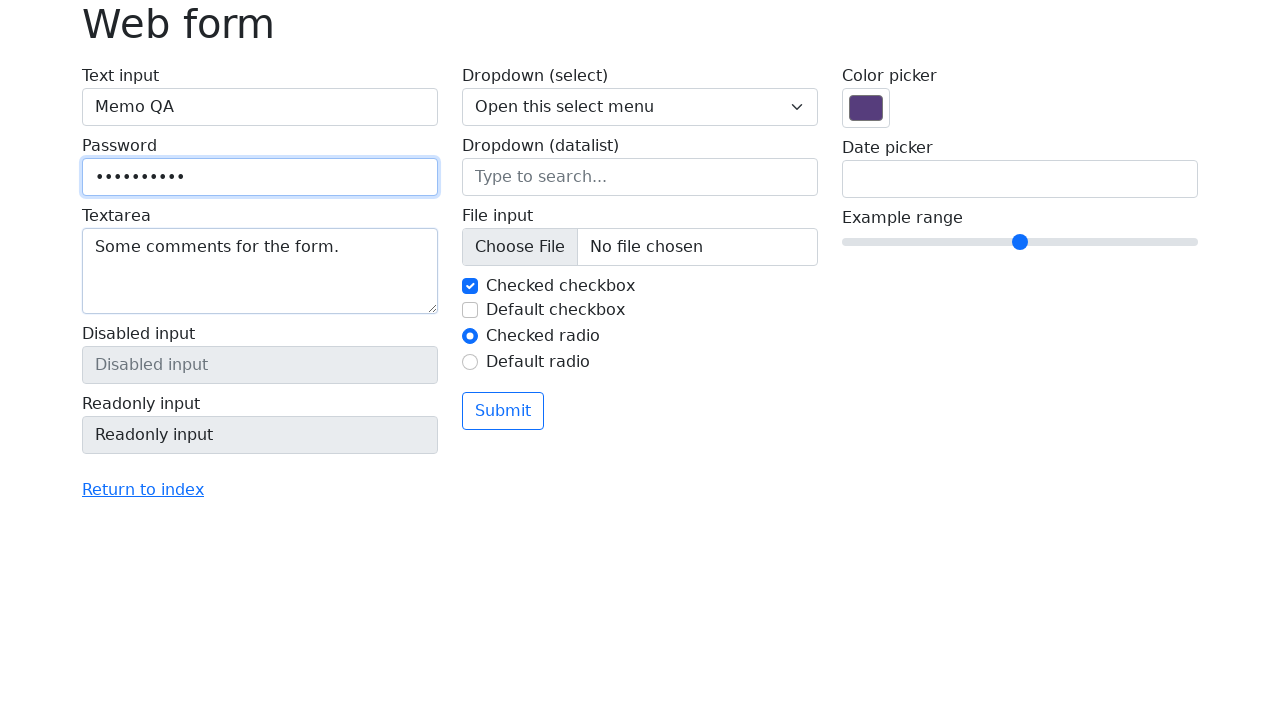

Selected radio button Option 2 at (470, 362) on #my-radio-2
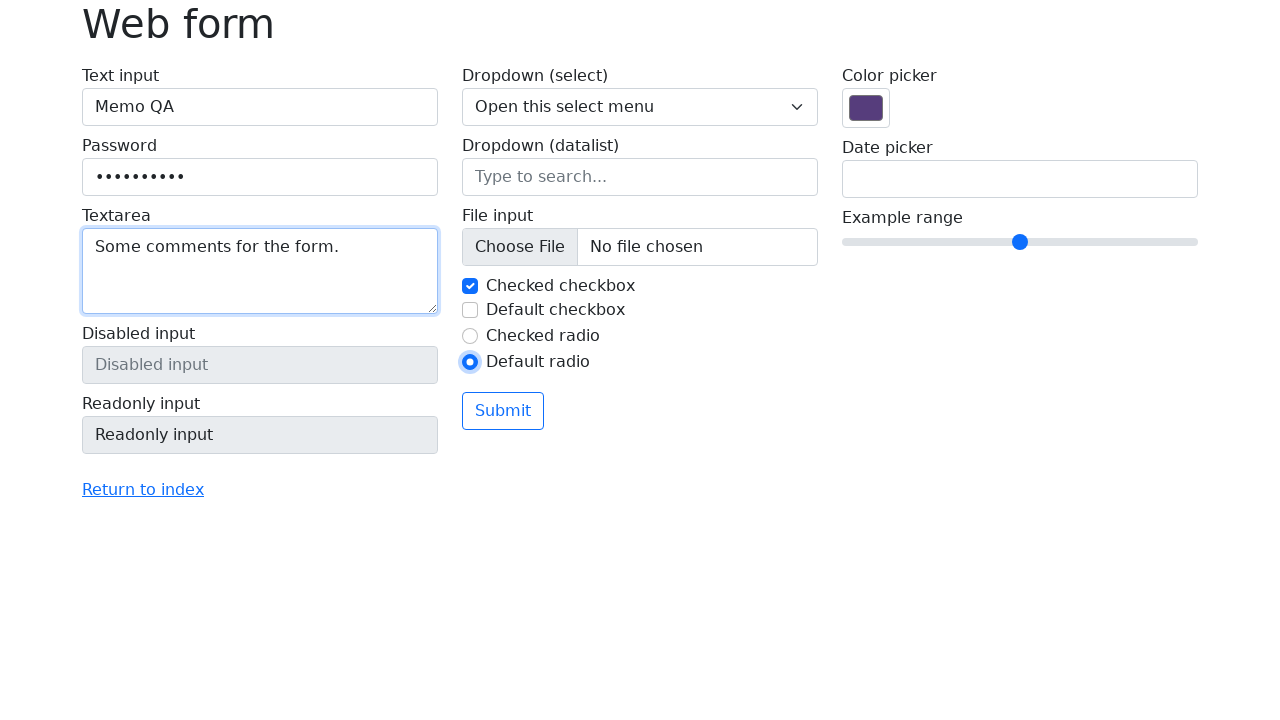

Clicked checkbox at (470, 286) on input[type='checkbox']
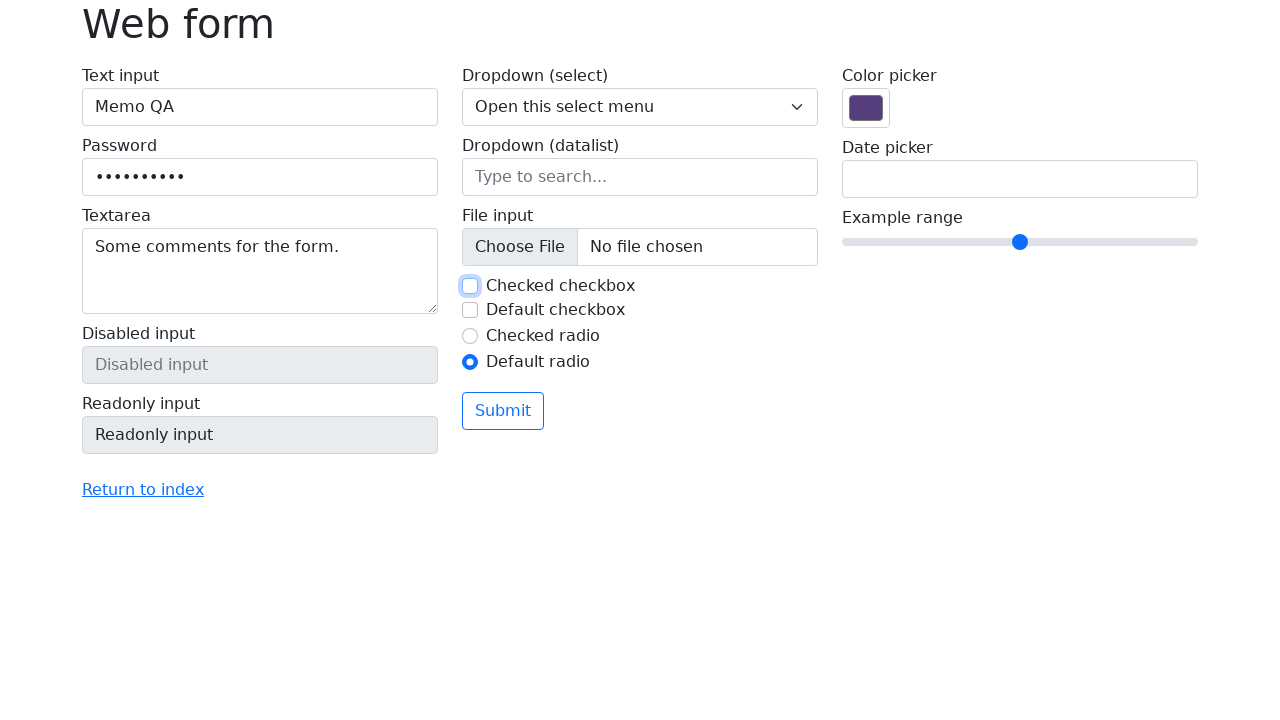

Selected 'Two' from dropdown menu on select[name='my-select']
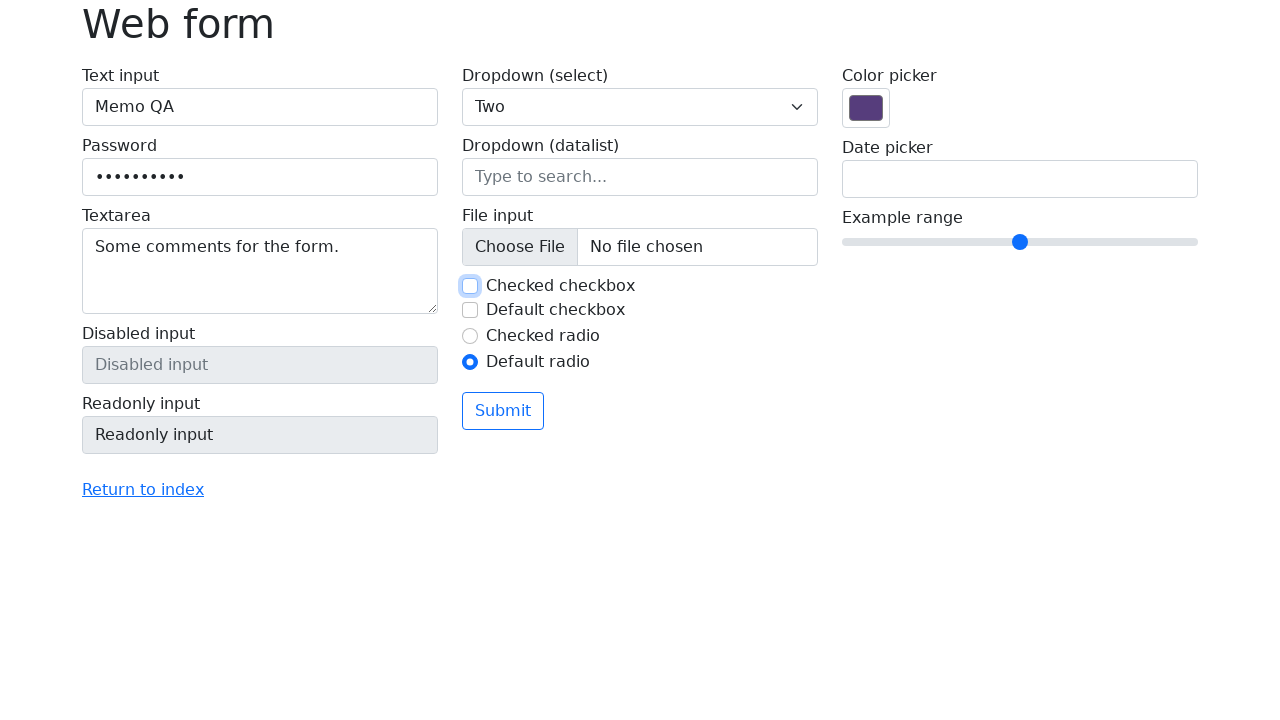

Clicked Submit button to submit form at (503, 411) on button:text('Submit')
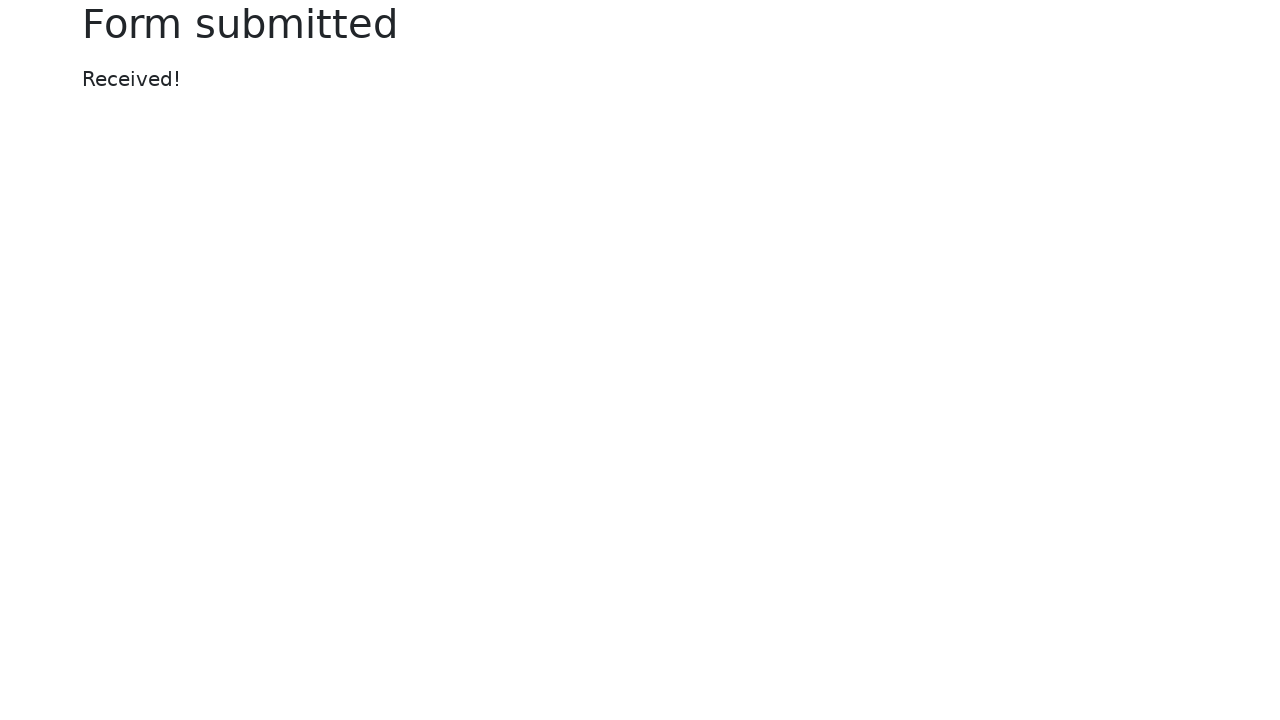

Confirmation message appeared on page
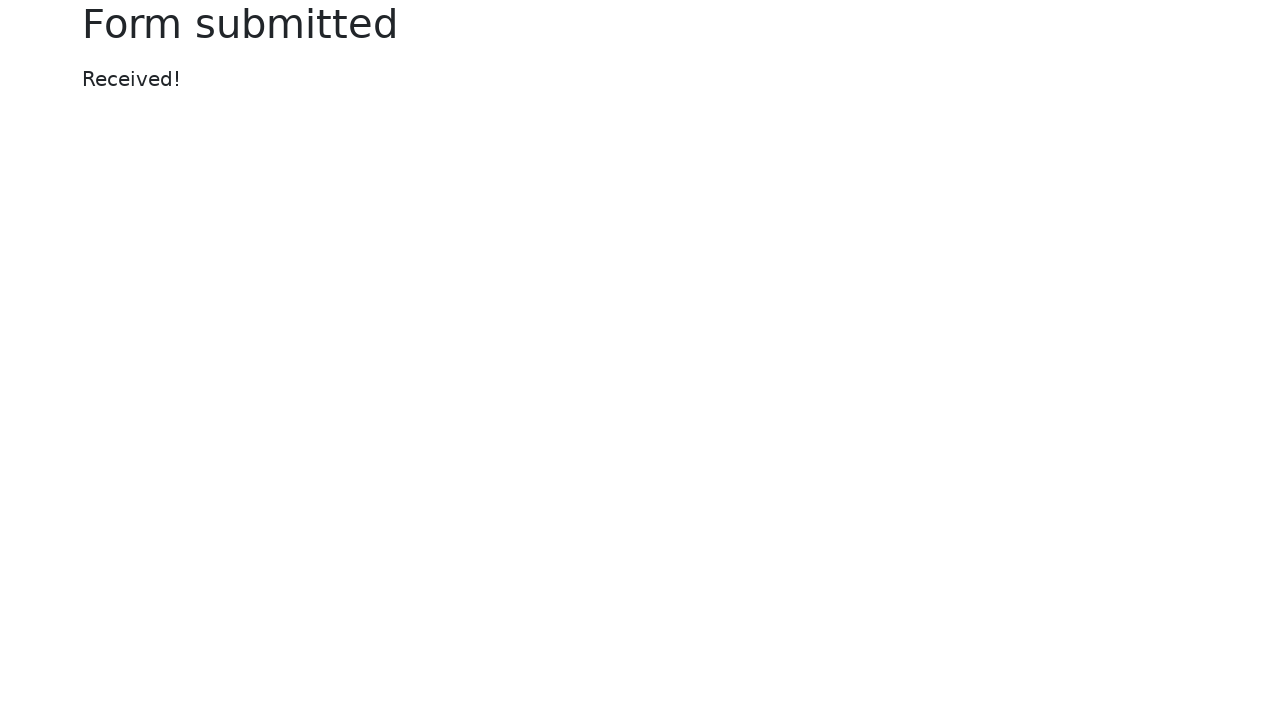

Verified confirmation message displays 'Received!'
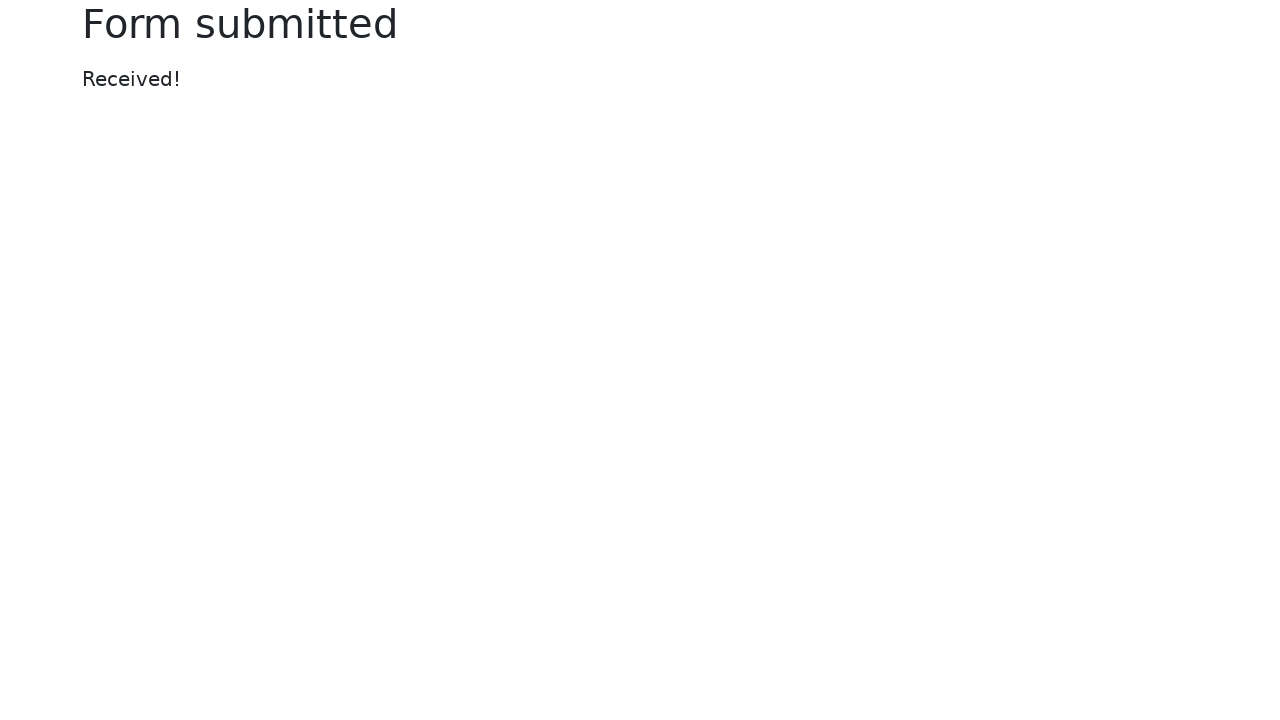

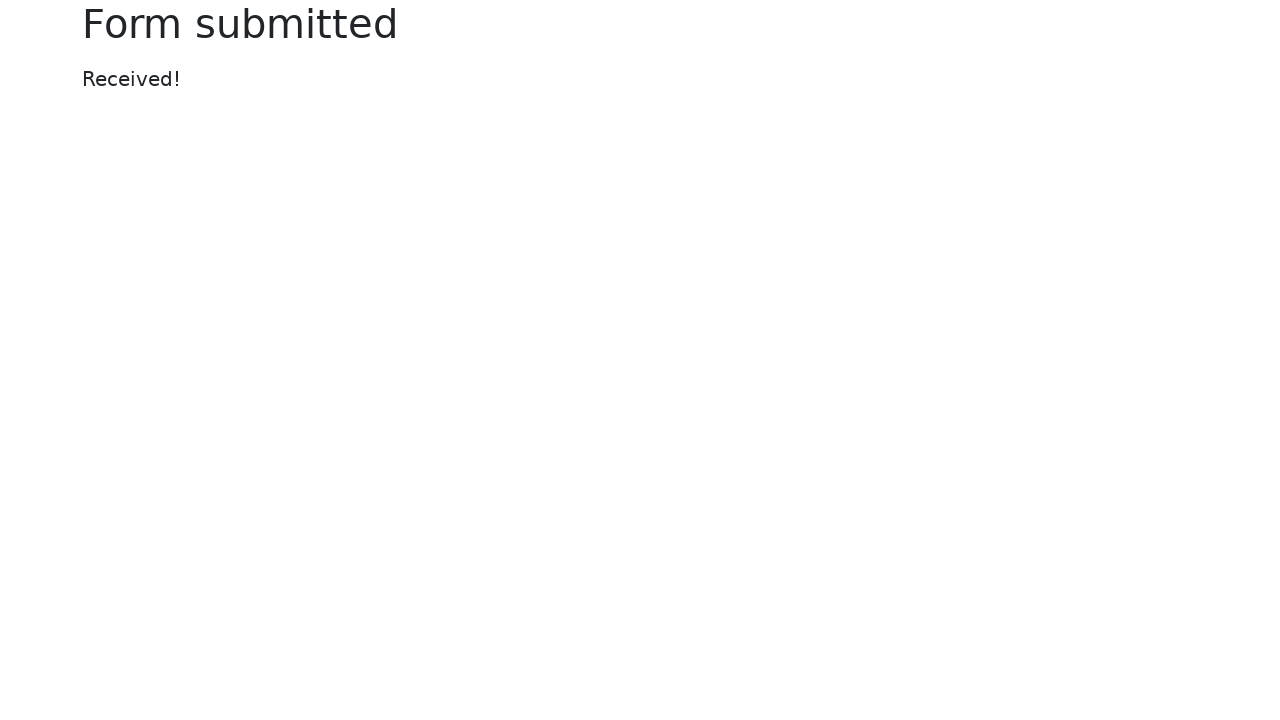